Tests clicking the Uncheck button in the Ant Design checkbox component

Starting URL: https://ant.design/components/checkbox/

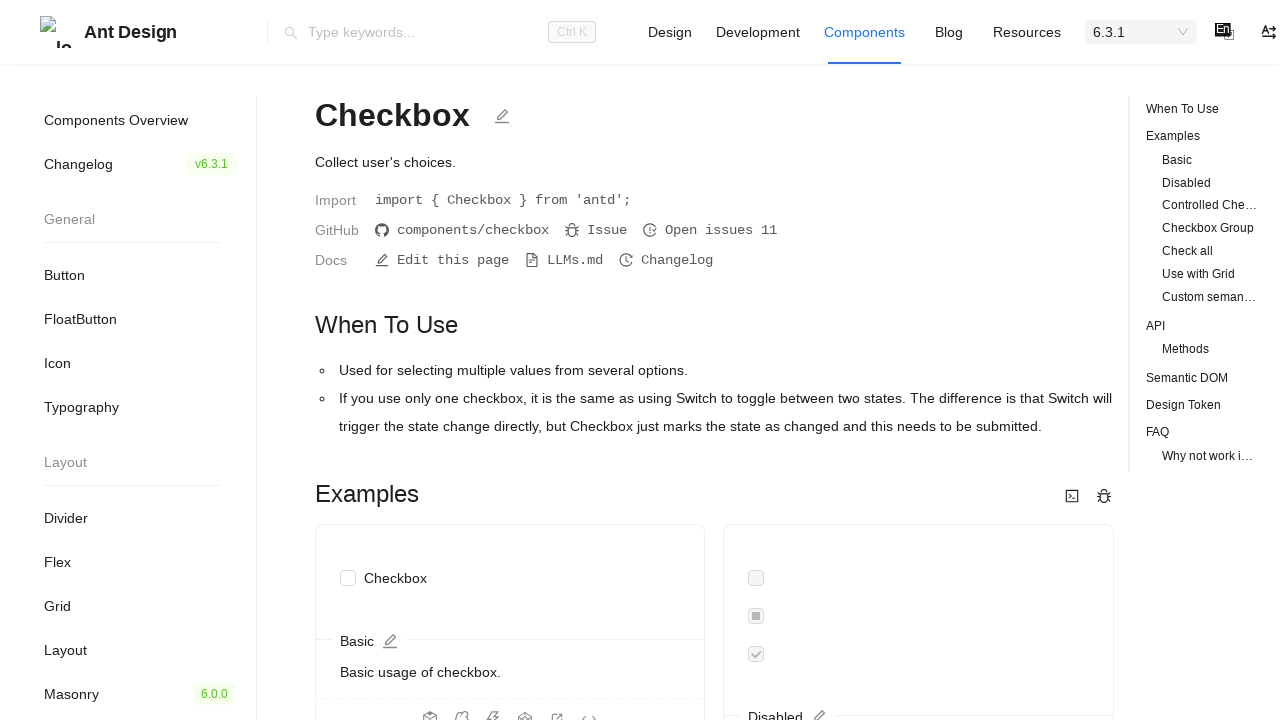

Navigated to Ant Design checkbox component page
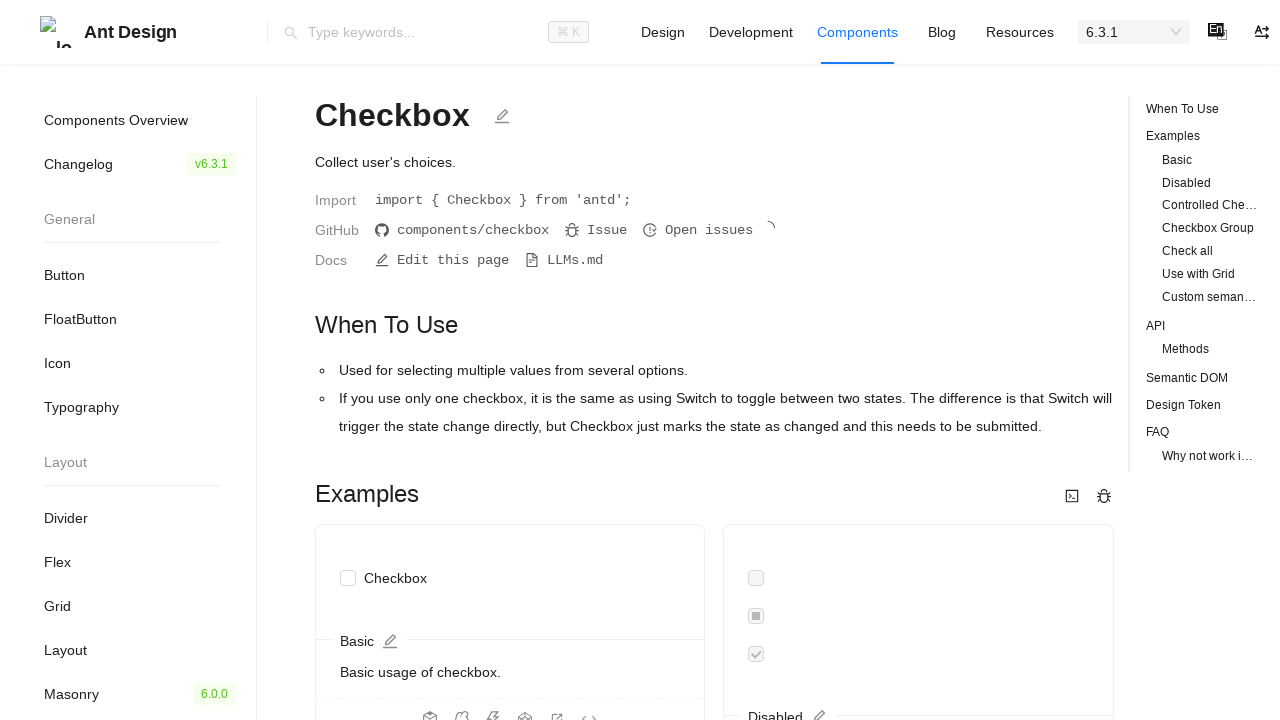

Clicked Uncheck button in Ant Design checkbox component at (375, 360) on xpath=//button[contains(.,'Uncheck')]
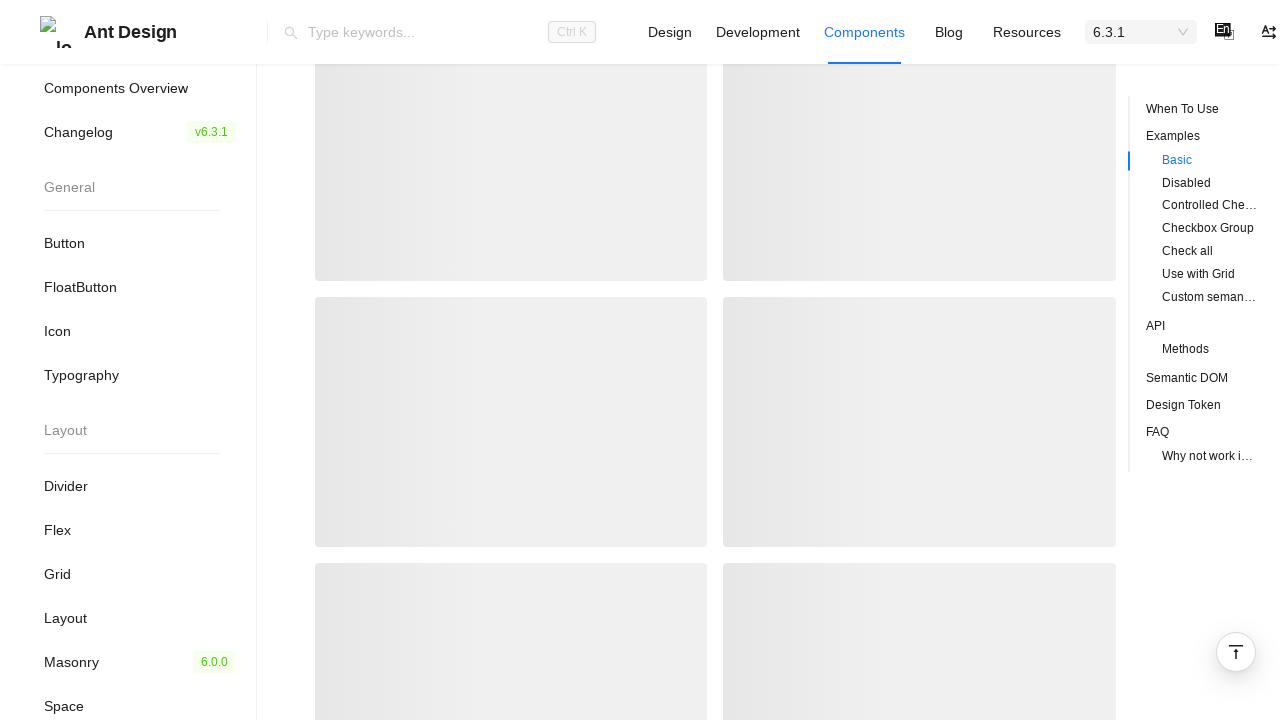

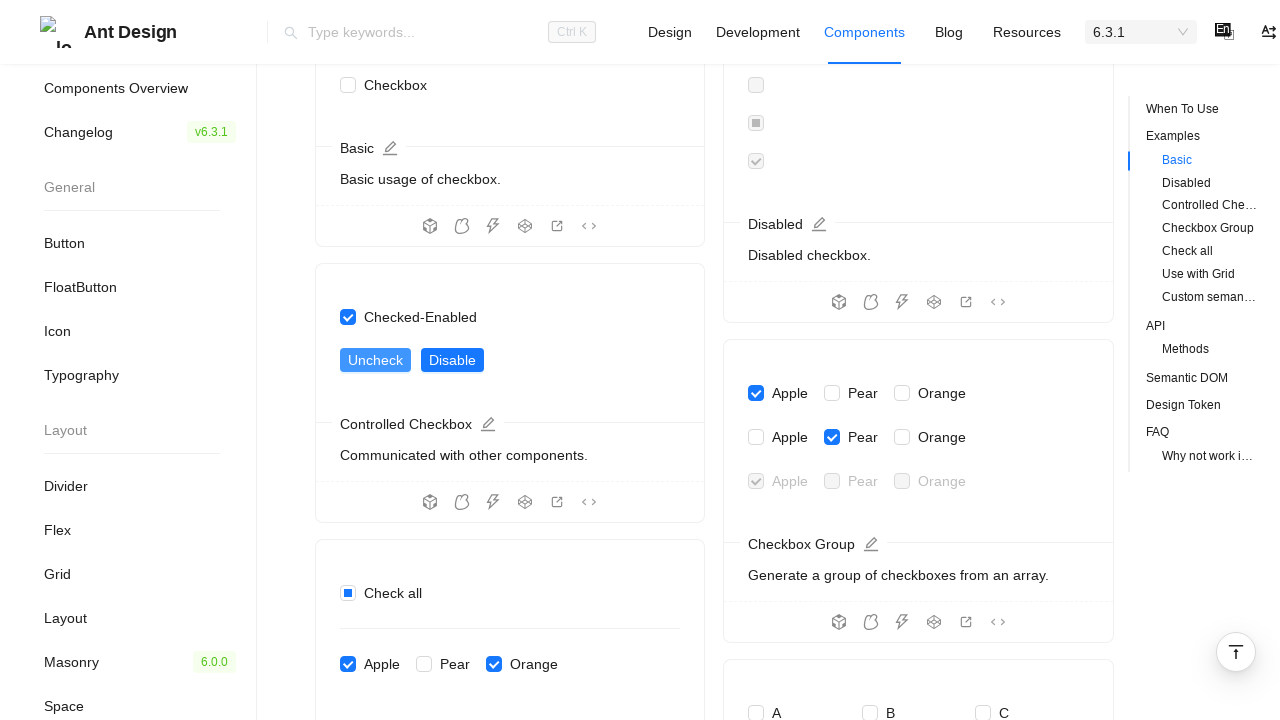